Tests JavaScript prompt alert functionality by navigating through menu, clicking on the alert with textbox option, entering text into the prompt, and accepting the alert.

Starting URL: https://demo.automationtesting.in/Register.html

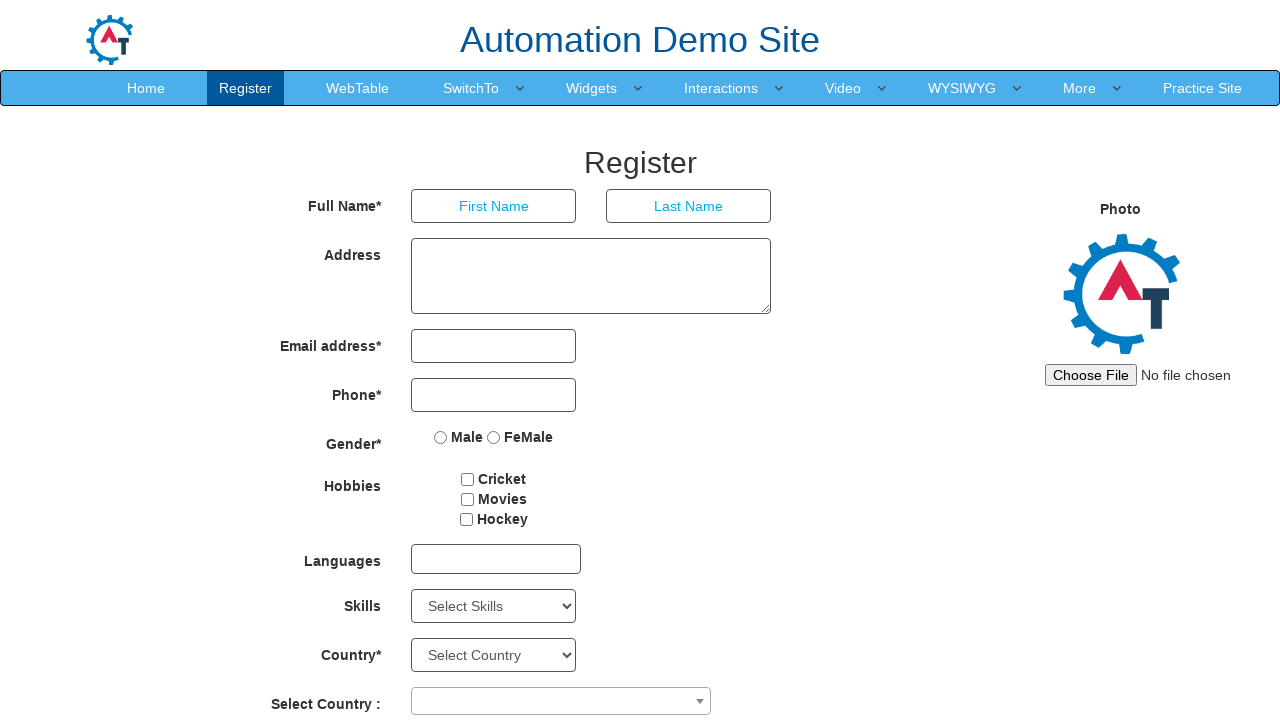

Hovered over 'SwitchTo' menu item at (471, 88) on xpath=//a[.='SwitchTo']
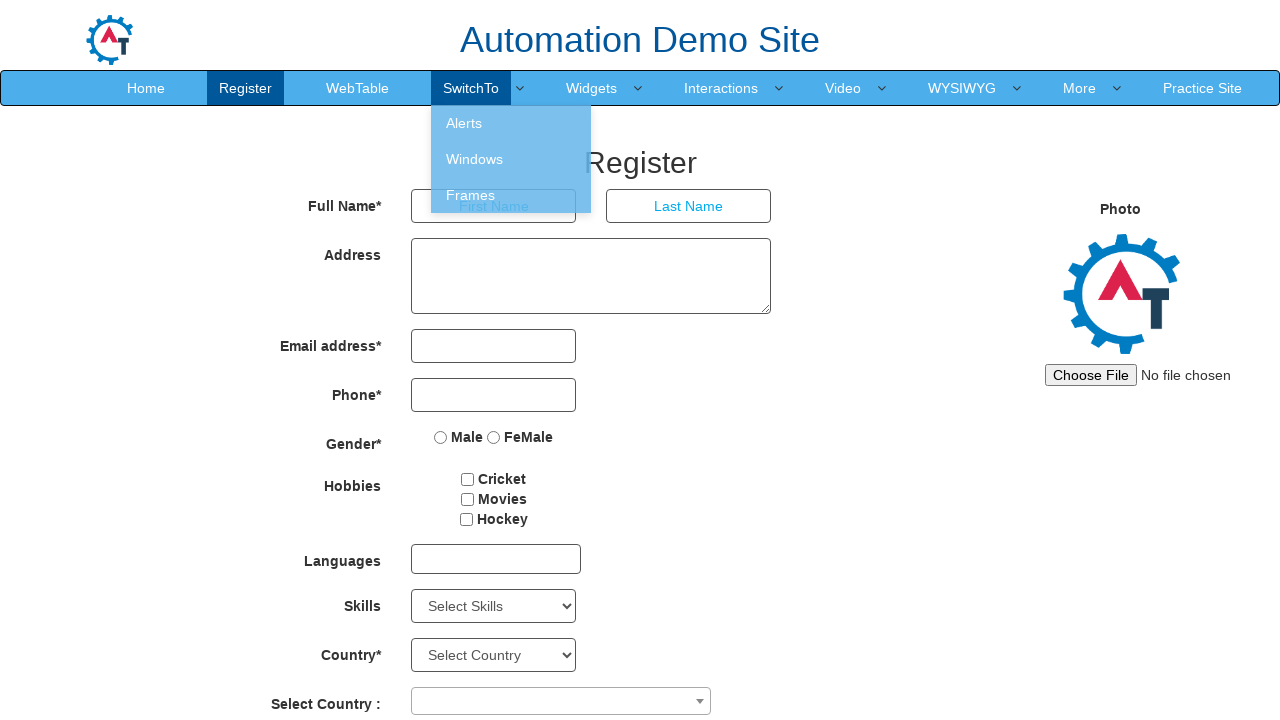

Clicked on 'Alerts' submenu item at (511, 123) on xpath=//a[.='Alerts']
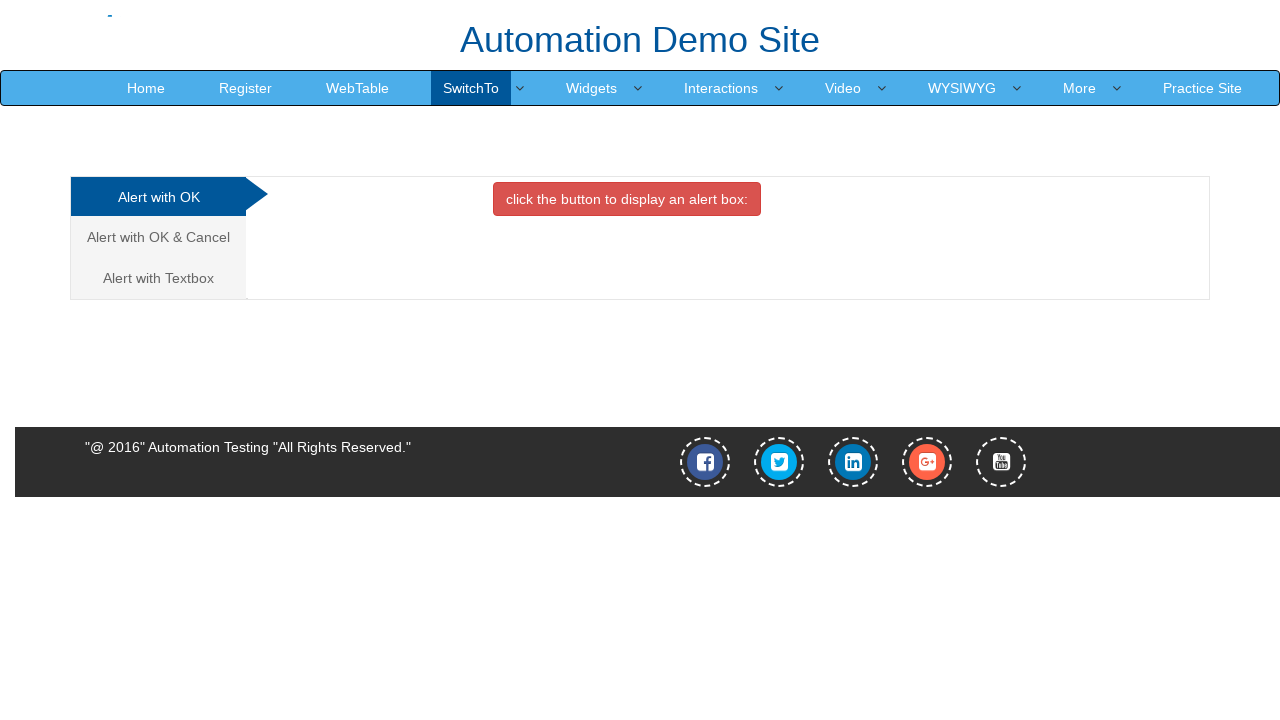

Scrolled down the page by 250 pixels
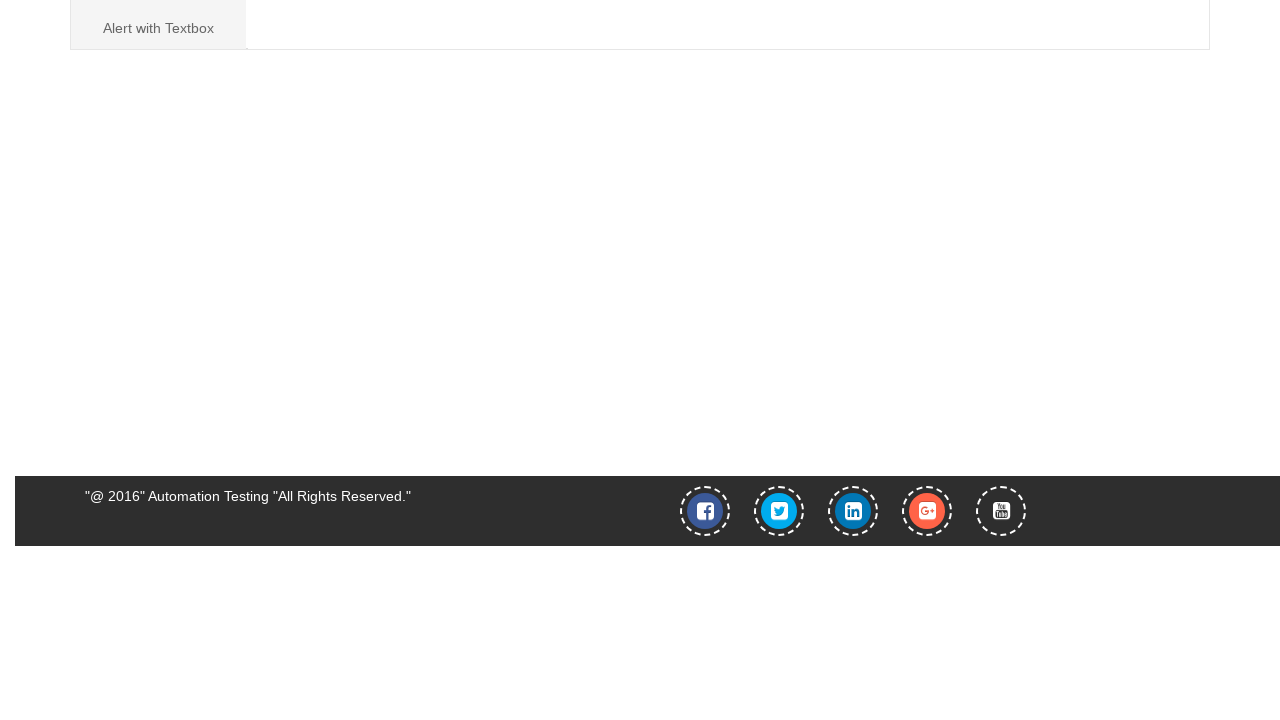

Clicked on 'Alert with Textbox' tab at (158, 28) on xpath=//a[contains(text(),'Alert with Textbox')]
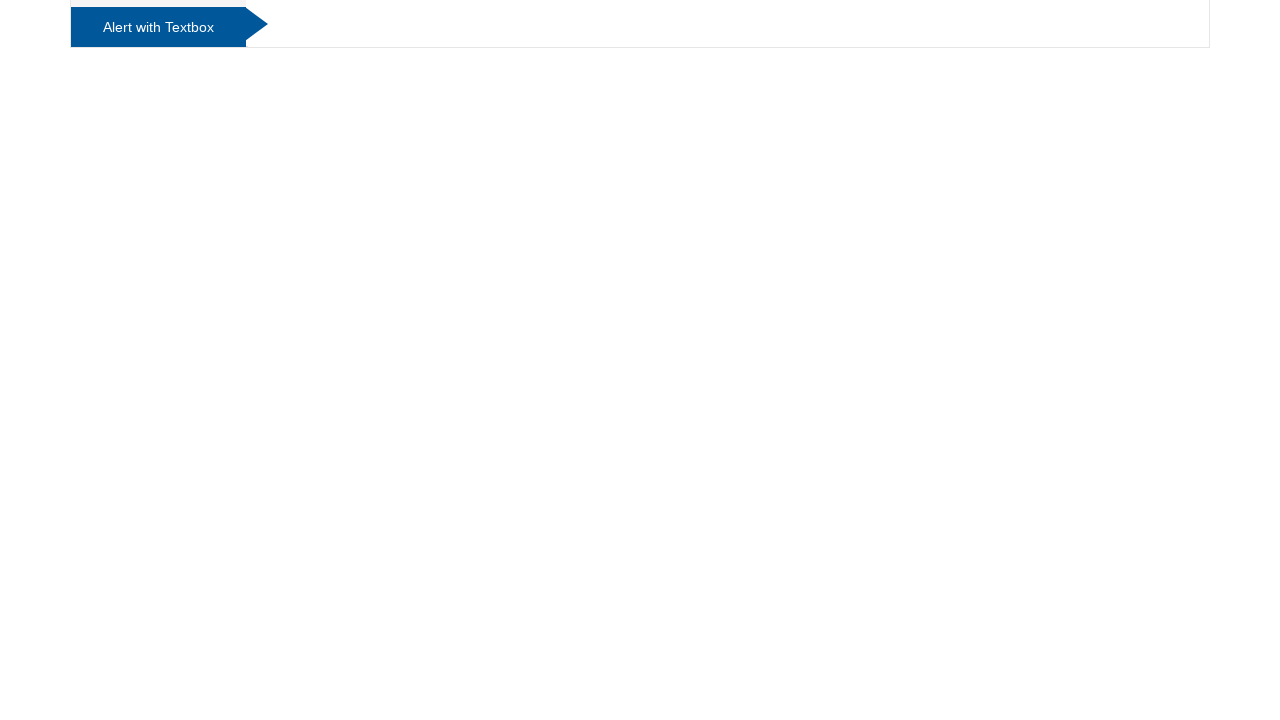

Waited 2 seconds for content to load
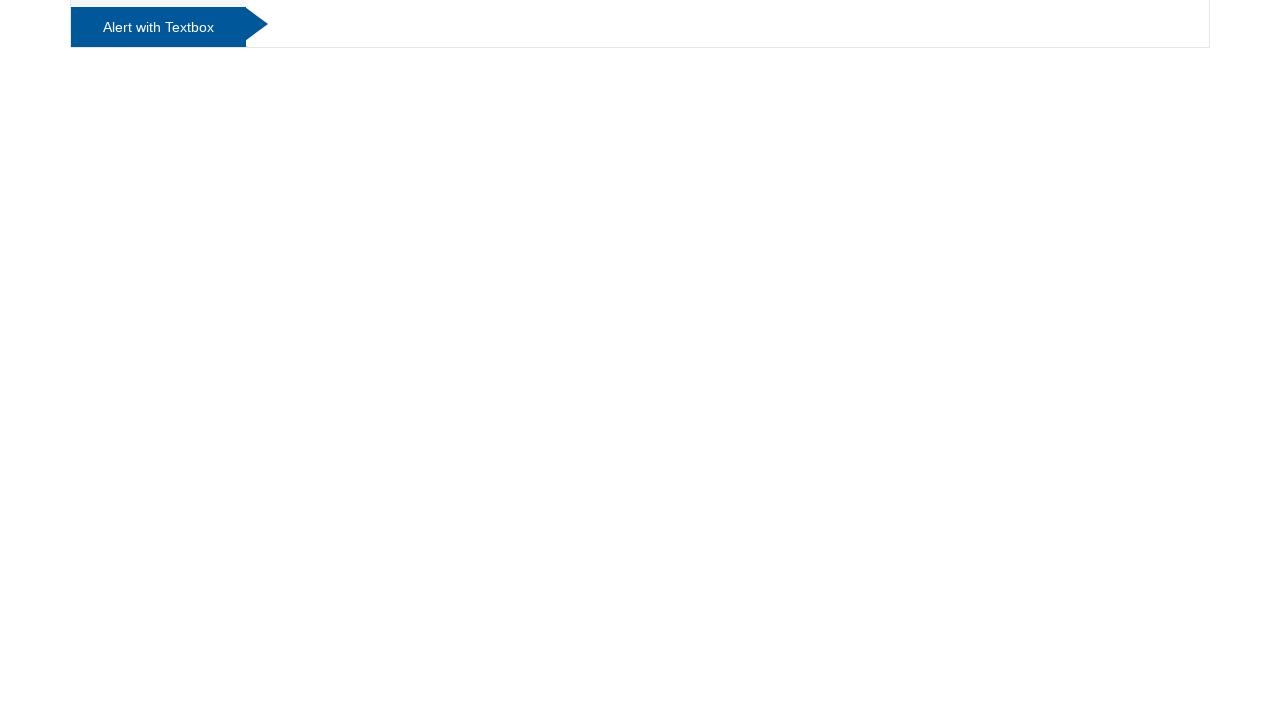

Clicked button to trigger prompt box at (627, 199) on xpath=//button[contains(text(),'click the button to demonstrate the prompt box')
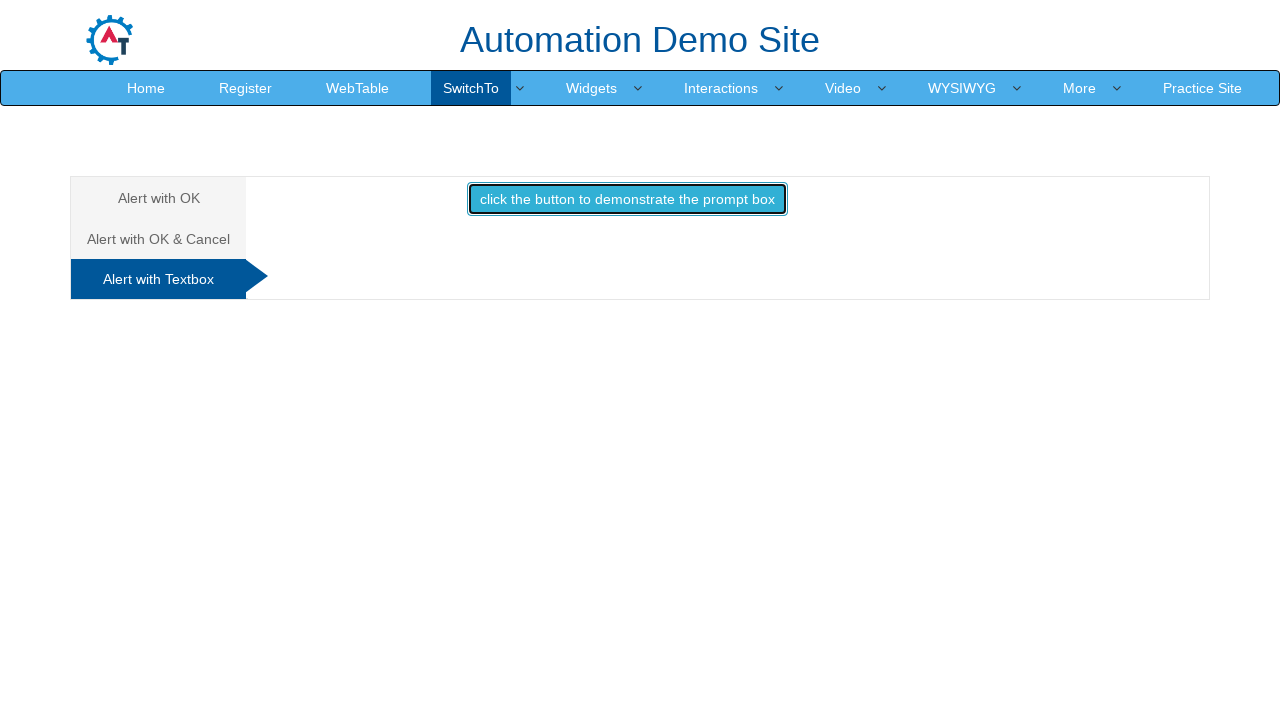

Set up dialog handler for prompt interaction
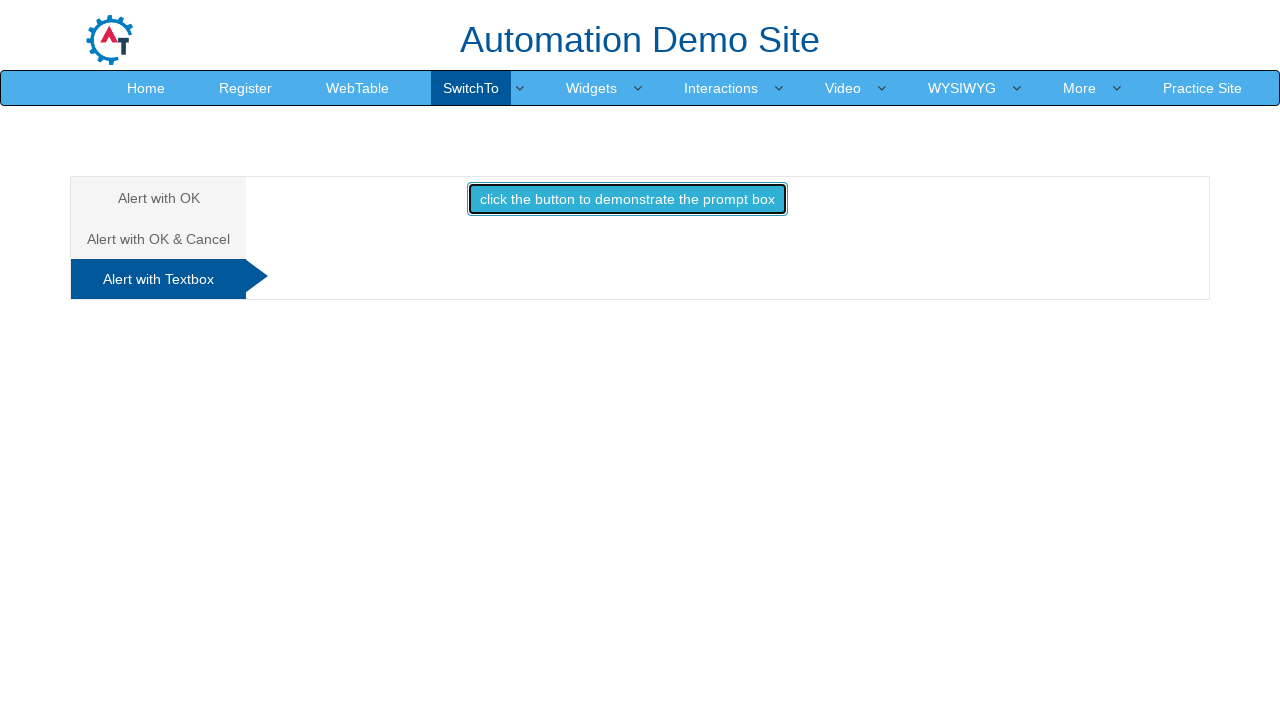

Re-clicked button to trigger prompt with handler active at (627, 199) on xpath=//button[contains(text(),'click the button to demonstrate the prompt box')
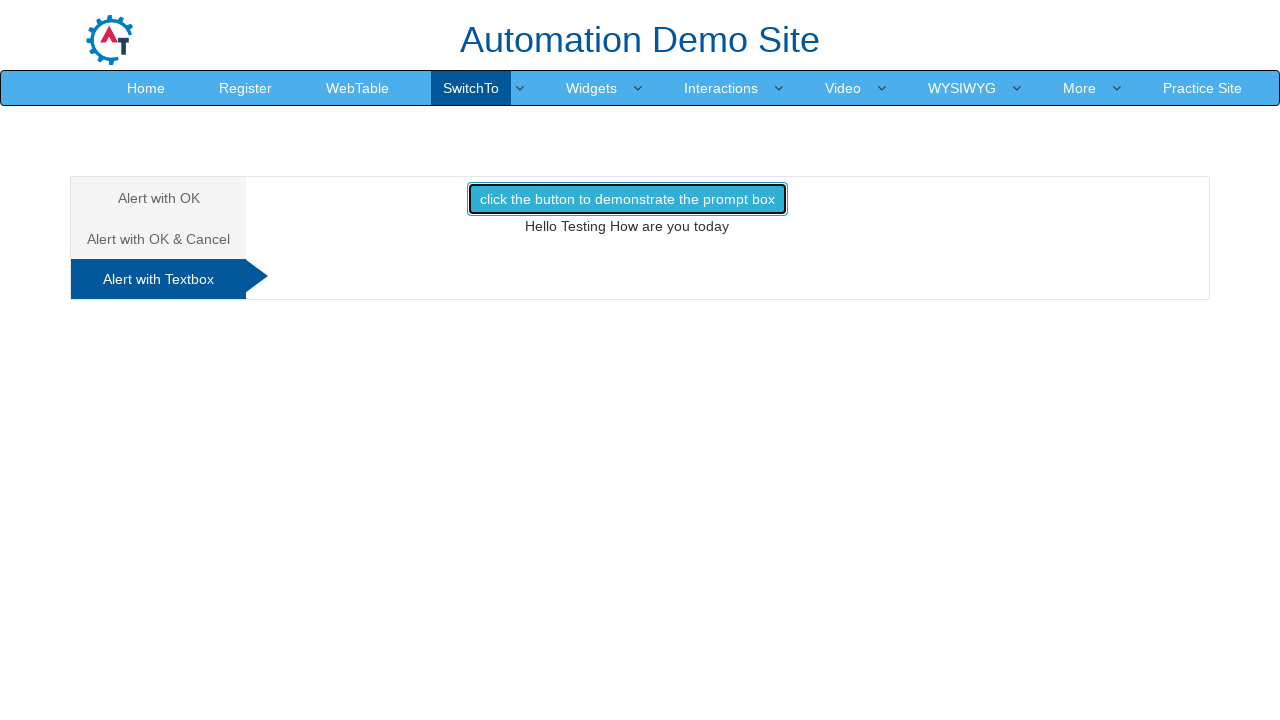

Waited 2 seconds for dialog interaction to complete
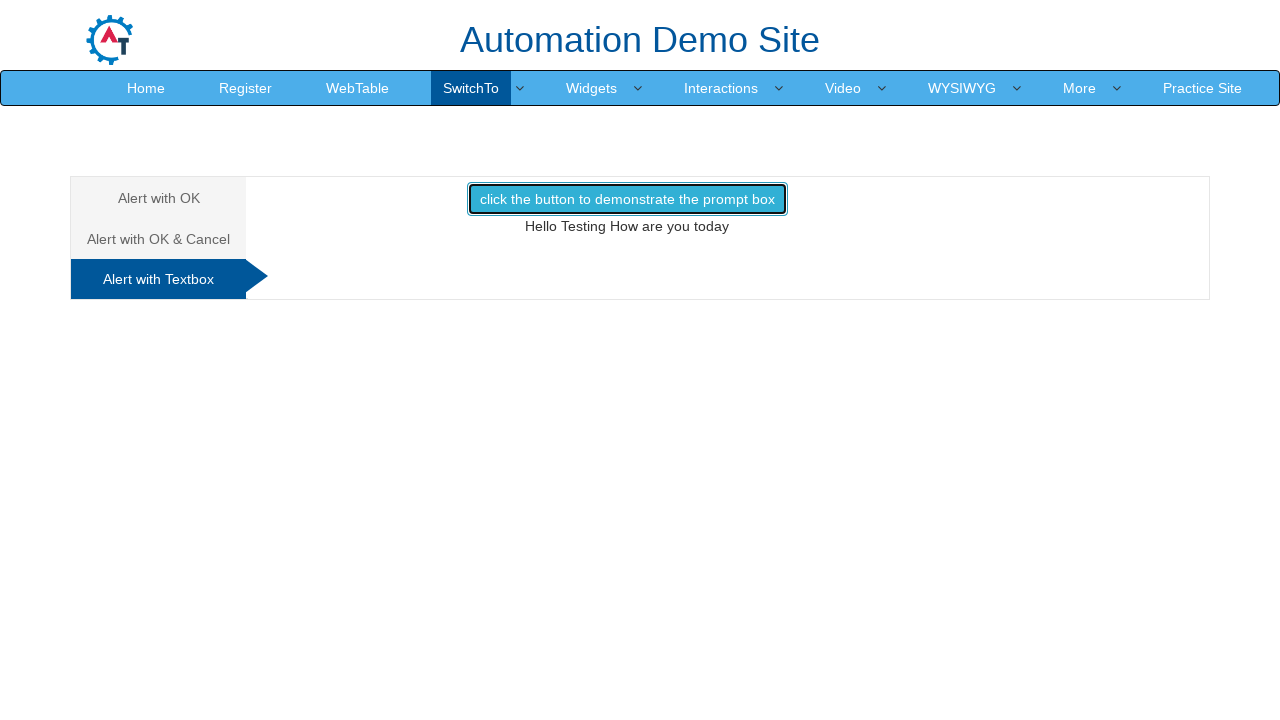

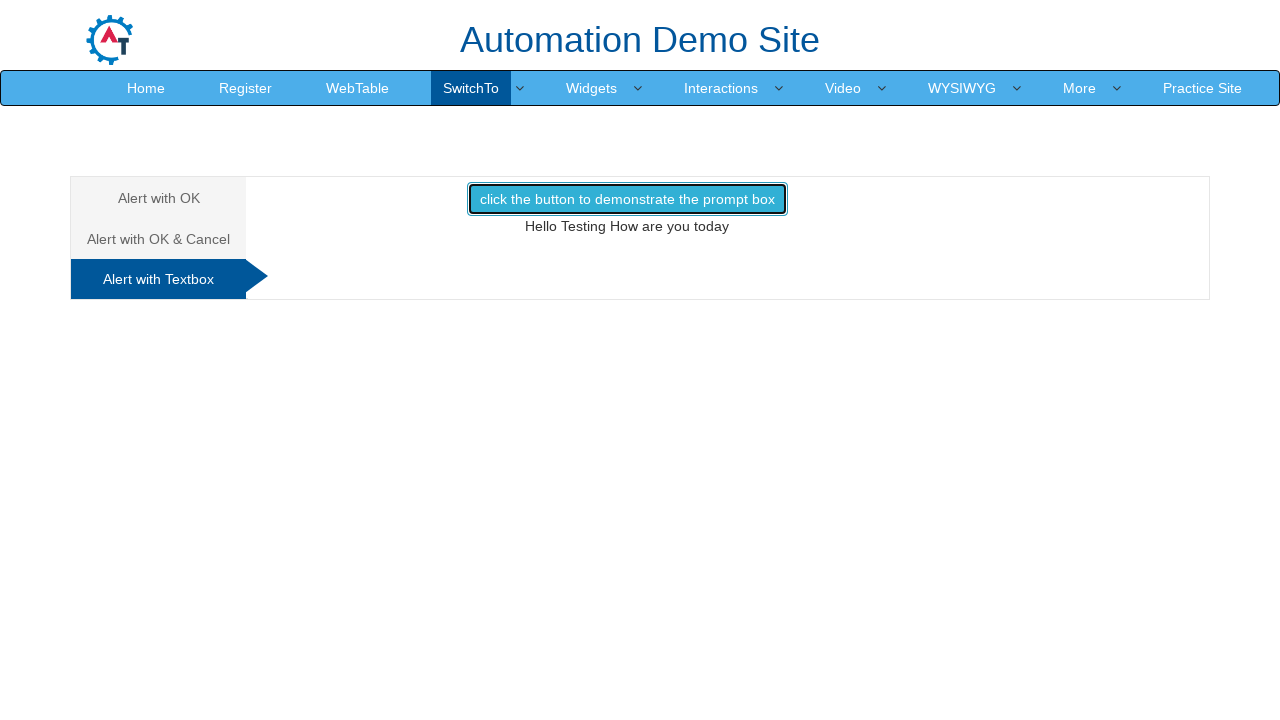